Navigates to a training website and clicks the "About Us" link to verify navigation works correctly

Starting URL: https://training-support.net/

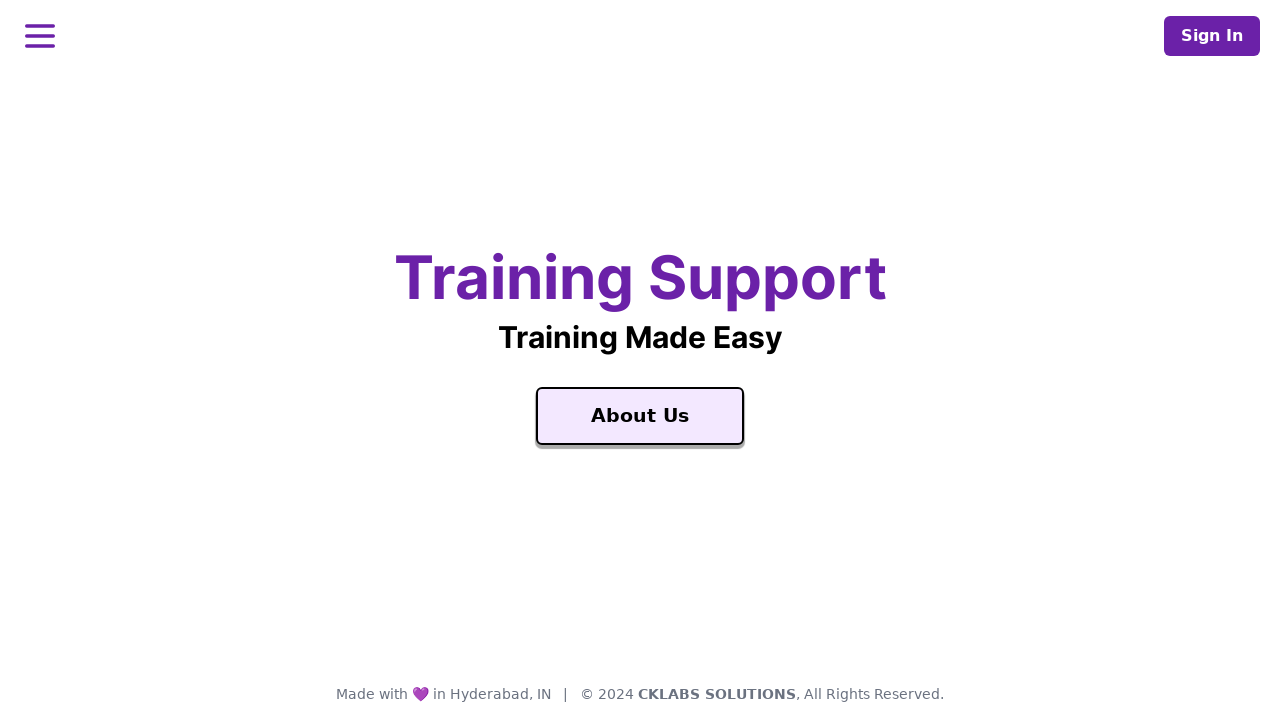

Clicked the 'About Us' link at (640, 416) on text=About Us
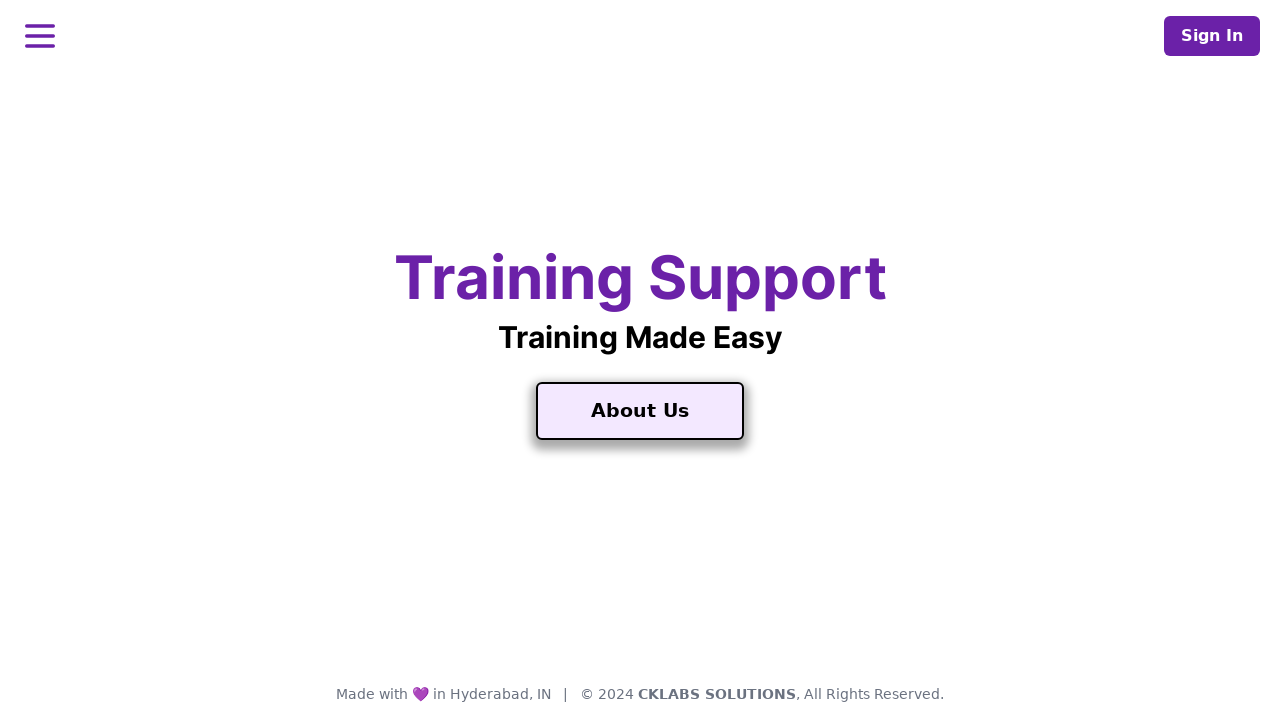

Waited for page to load and network to become idle after About Us navigation
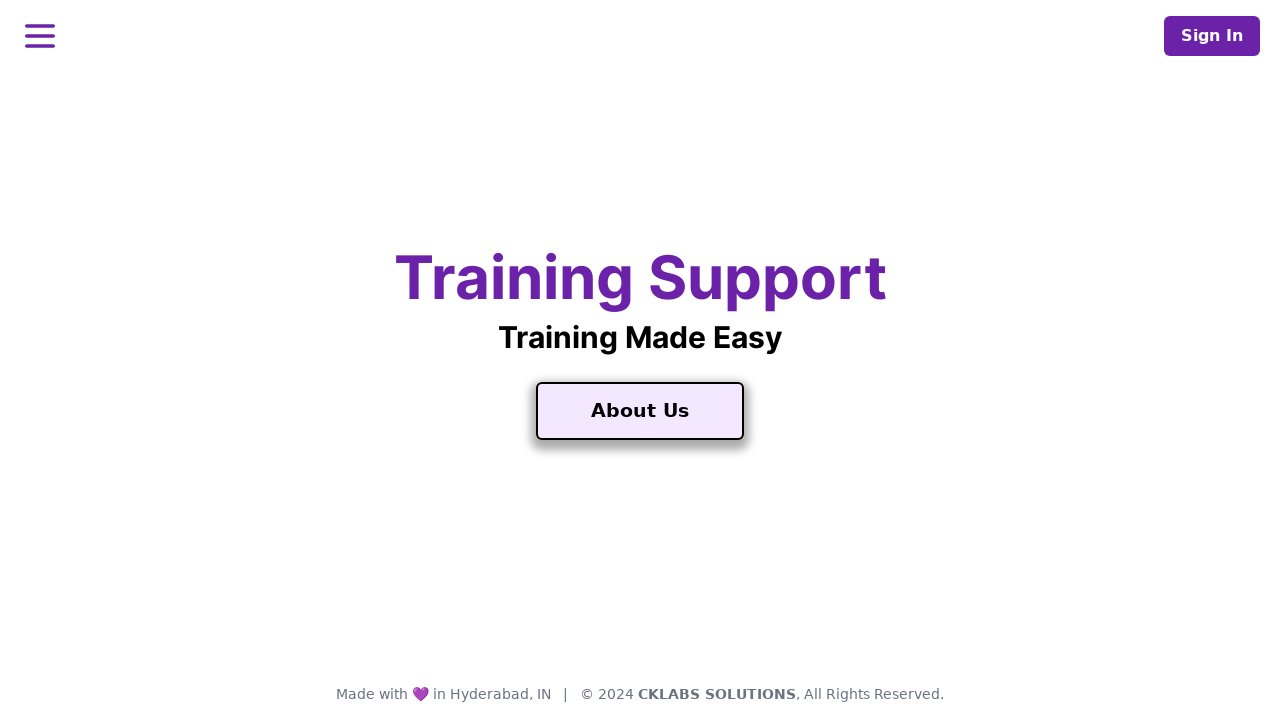

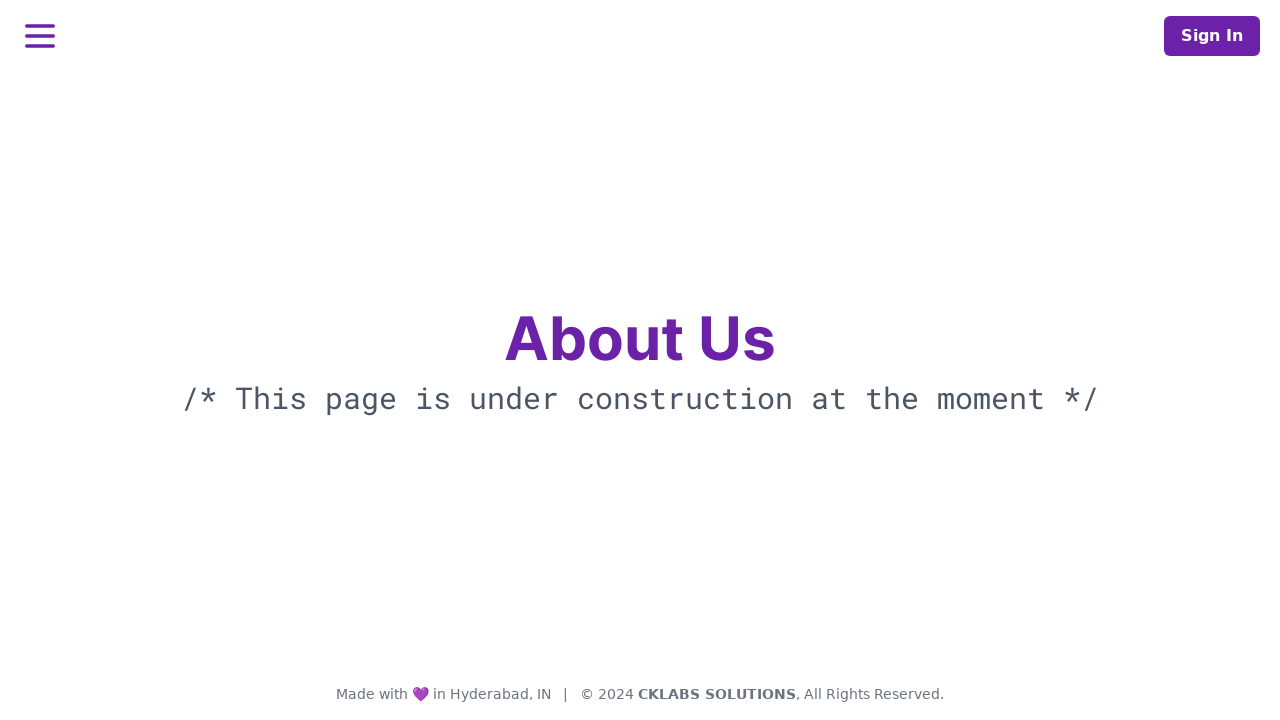